Tests dropdown menu interaction by clicking a dropdown button, waiting for the Flipkart option to become visible, and then clicking on it.

Starting URL: https://omayo.blogspot.com/

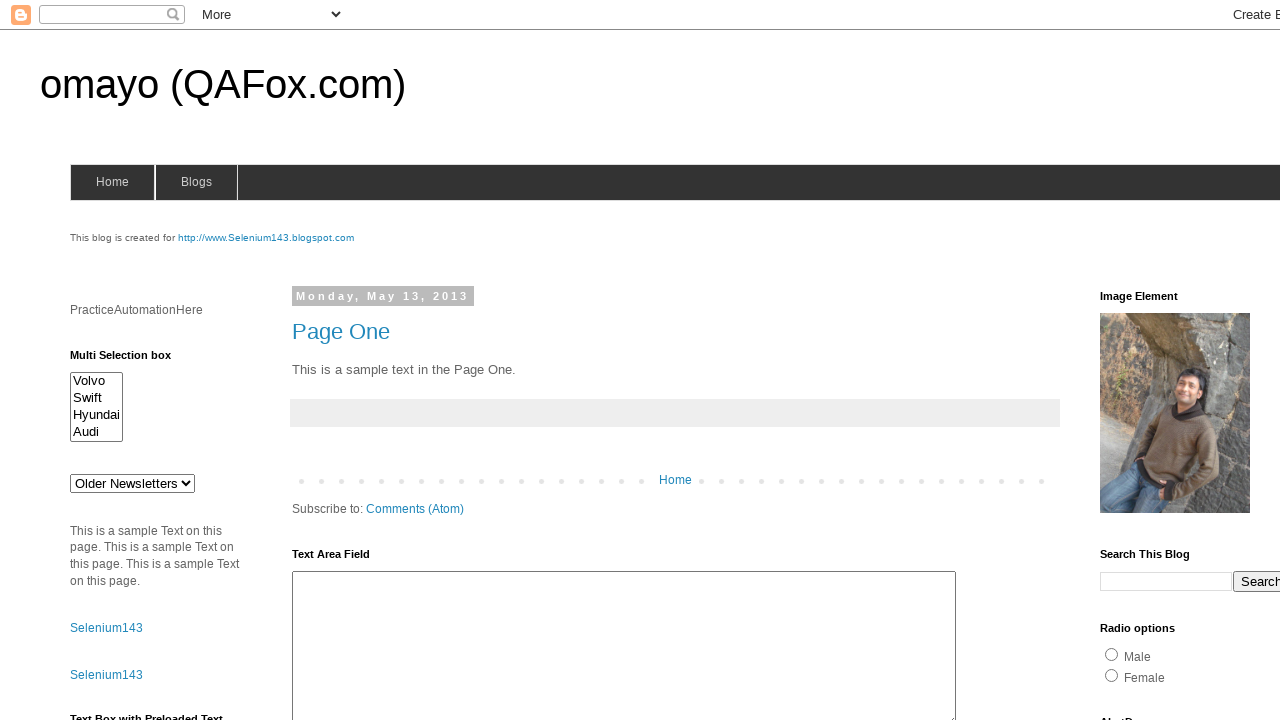

Clicked dropdown button to open menu at (1227, 360) on .dropbtn
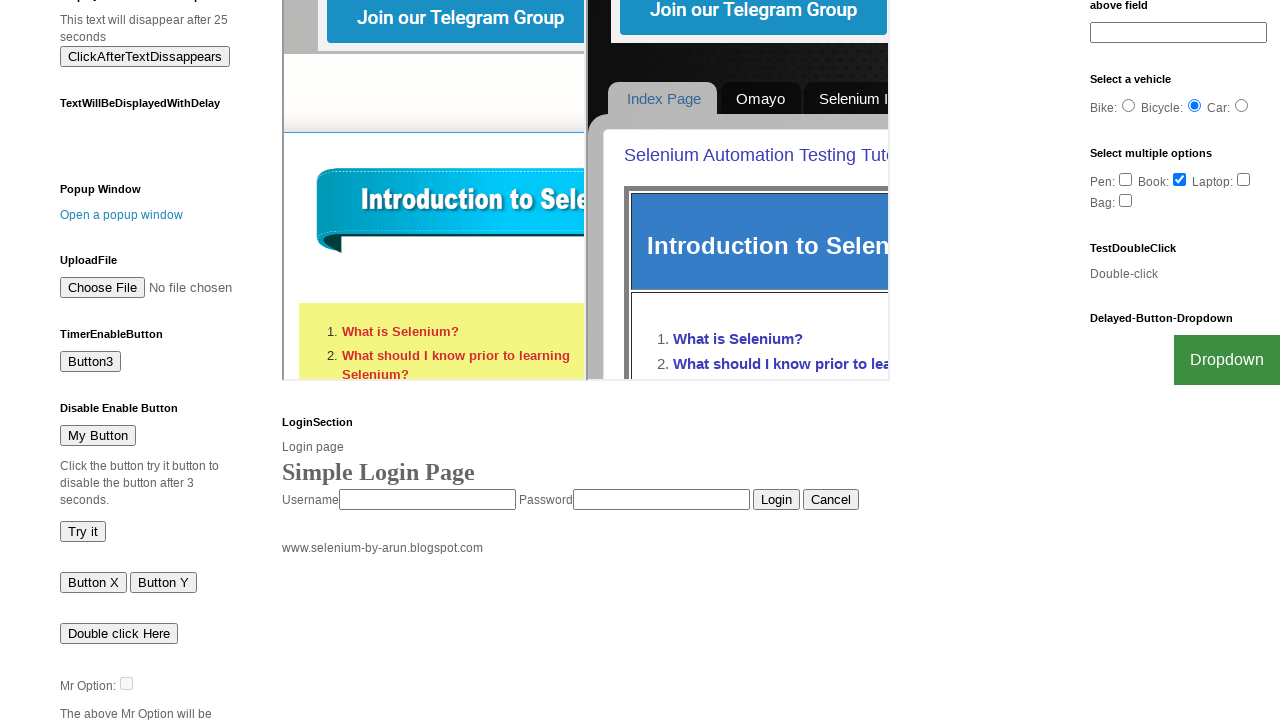

Waited for Flipkart option to become visible
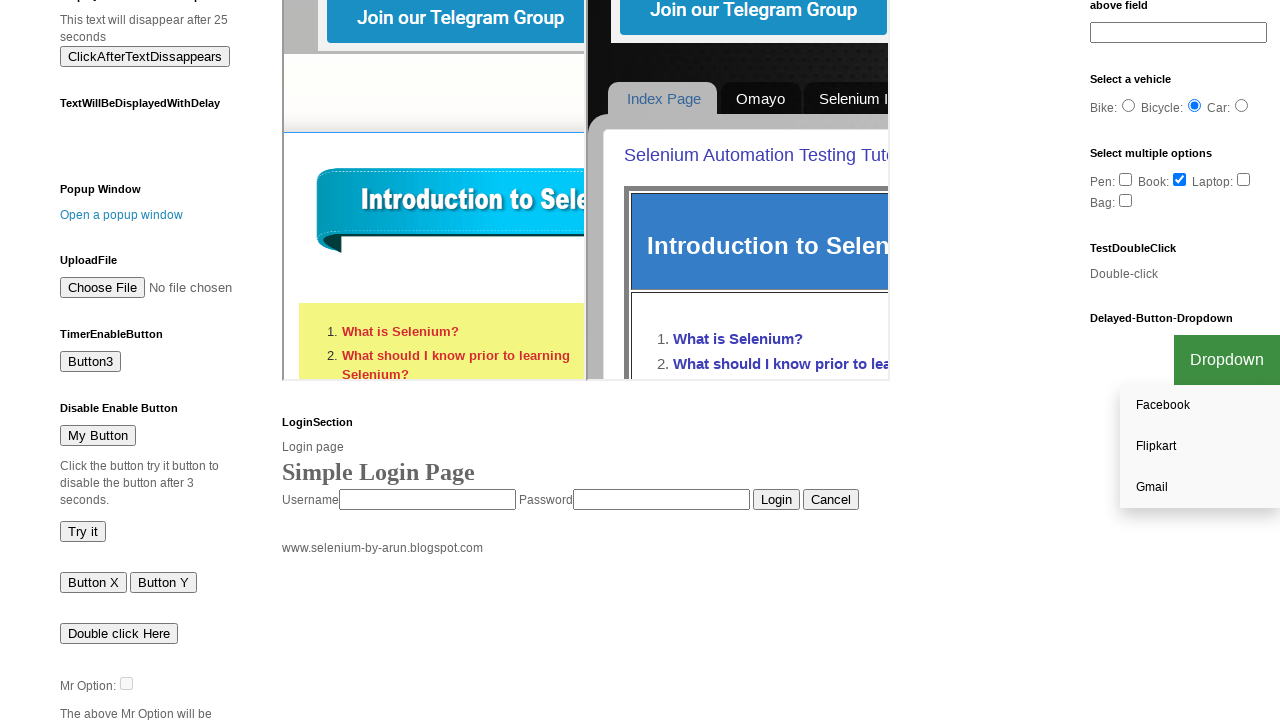

Clicked on Flipkart option at (1200, 447) on a:text('Flipkart')
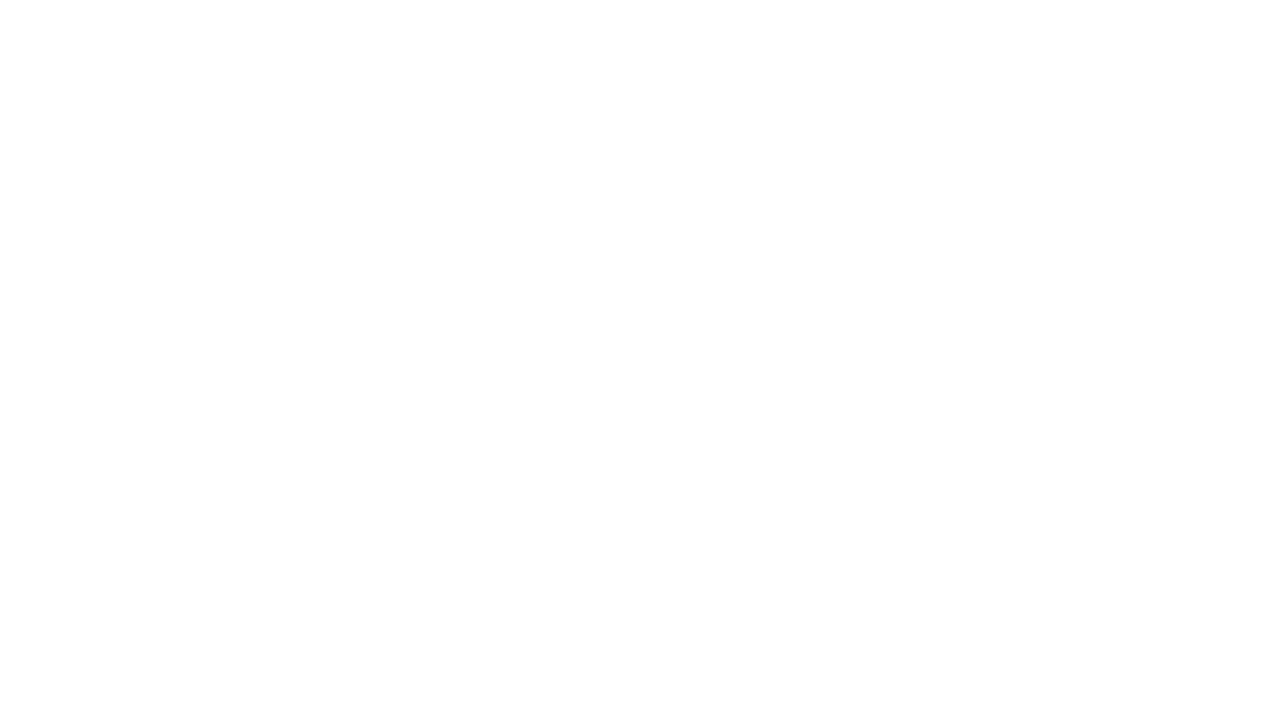

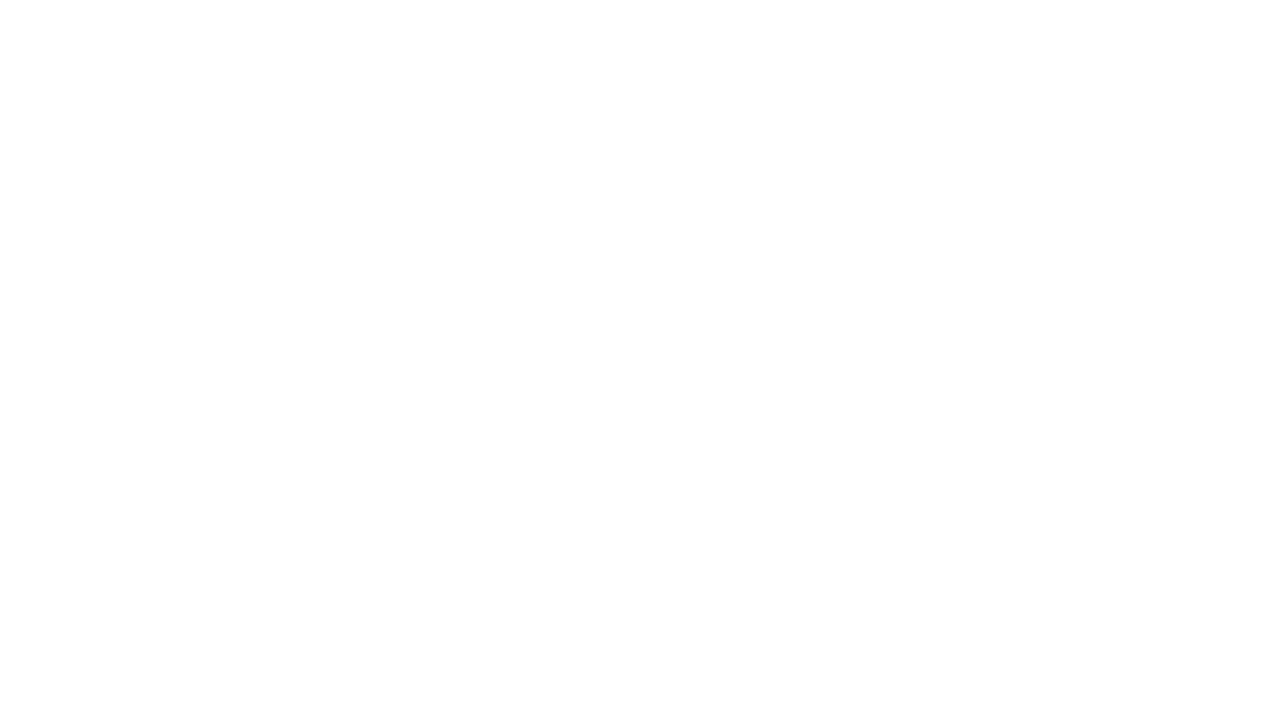